Tests loading functionality by waiting for the green and blue button to appear, clicking it, and waiting for the finish element to become visible

Starting URL: https://kristinek.github.io/site/examples/loading_color

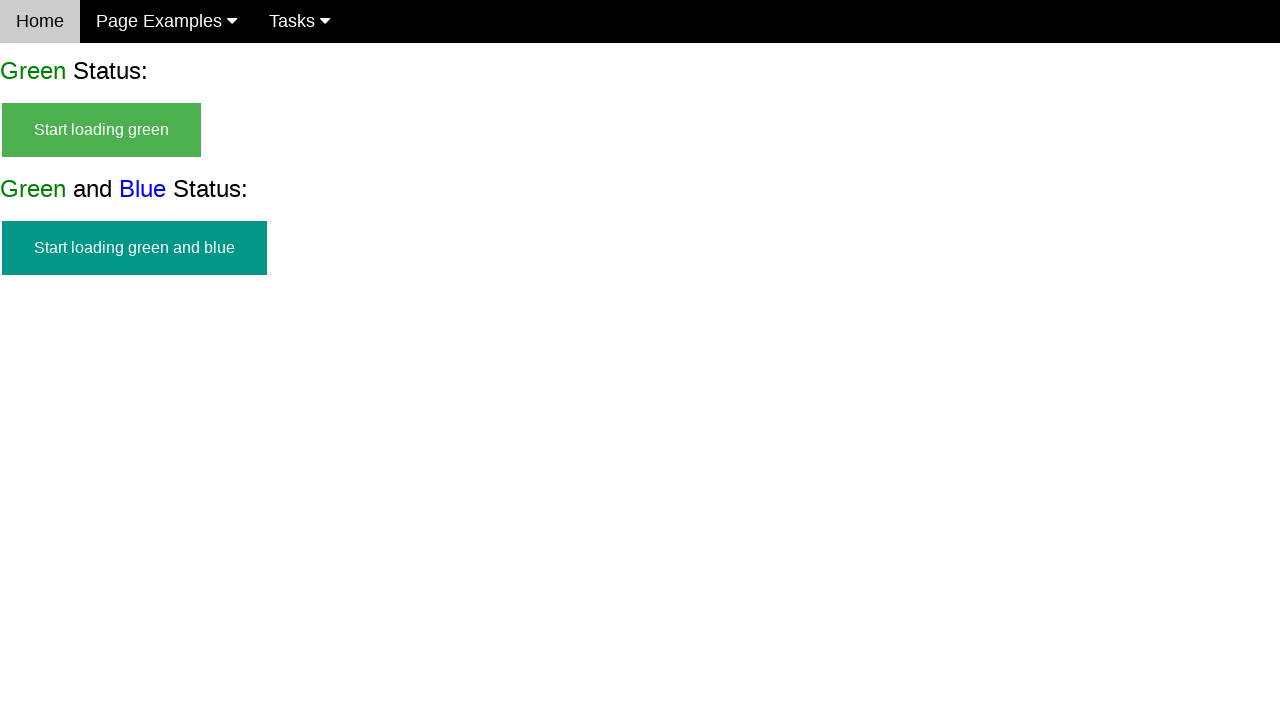

Green and blue start button became visible
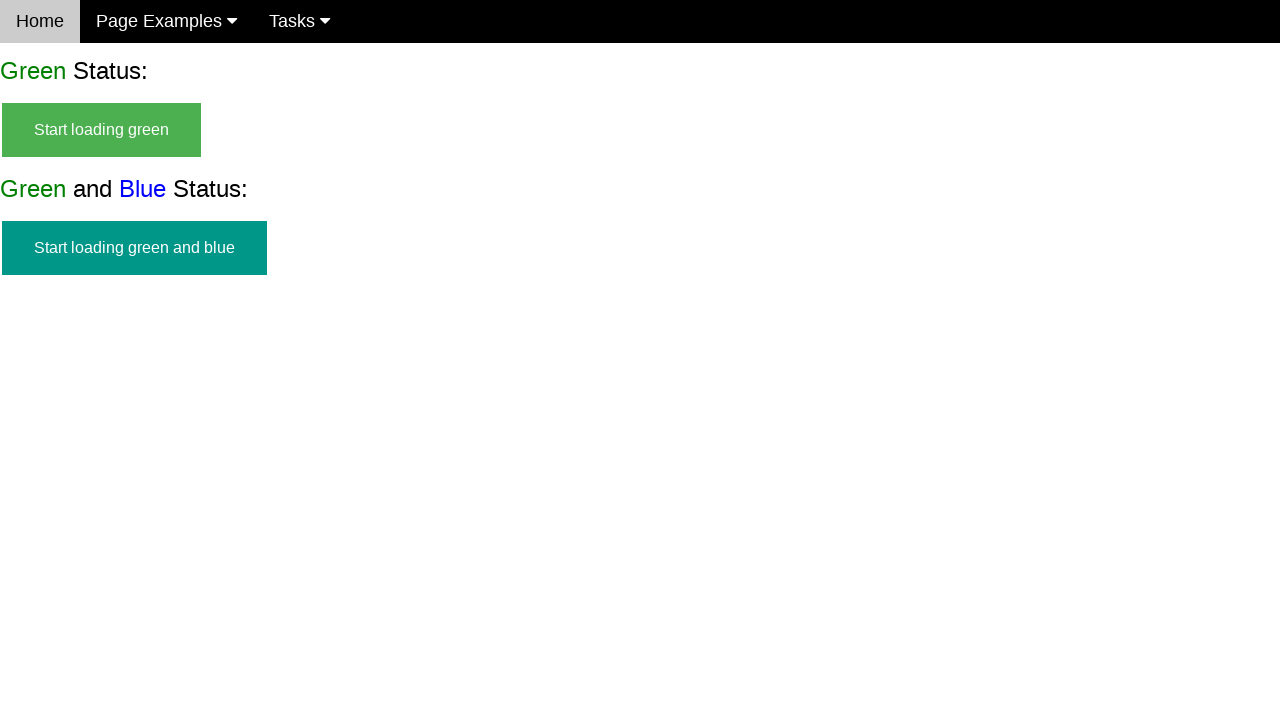

Clicked green and blue start button at (134, 248) on #start_green_and_blue
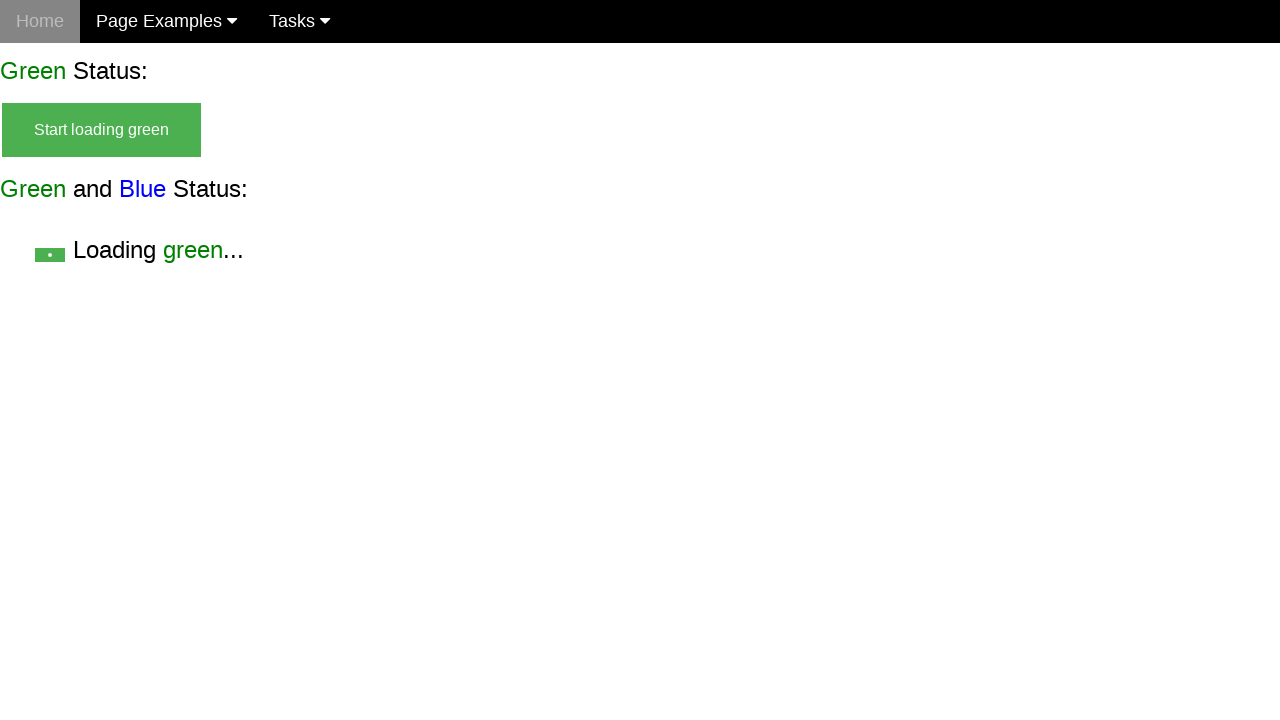

Green and blue finish element became visible, loading complete
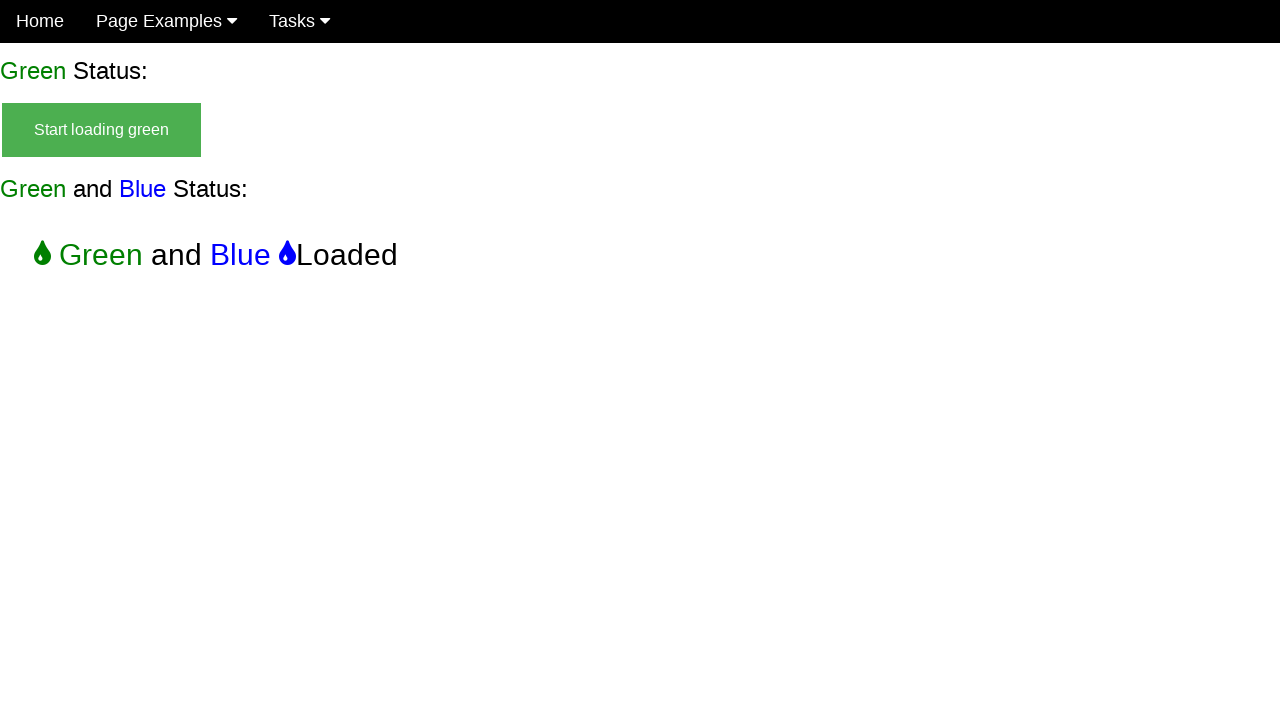

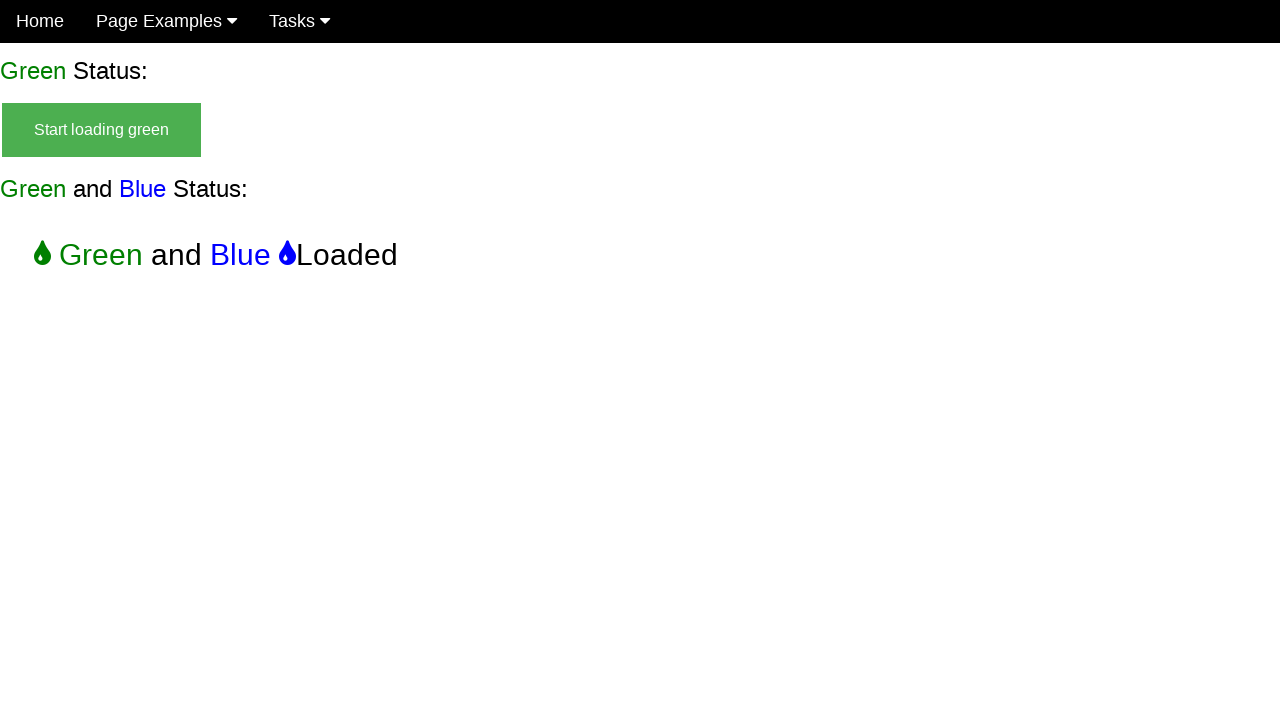